Tests dynamic controls by removing a checkbox, verifying it disappears, then enabling a disabled input field and verifying it becomes enabled.

Starting URL: http://the-internet.herokuapp.com/dynamic_controls

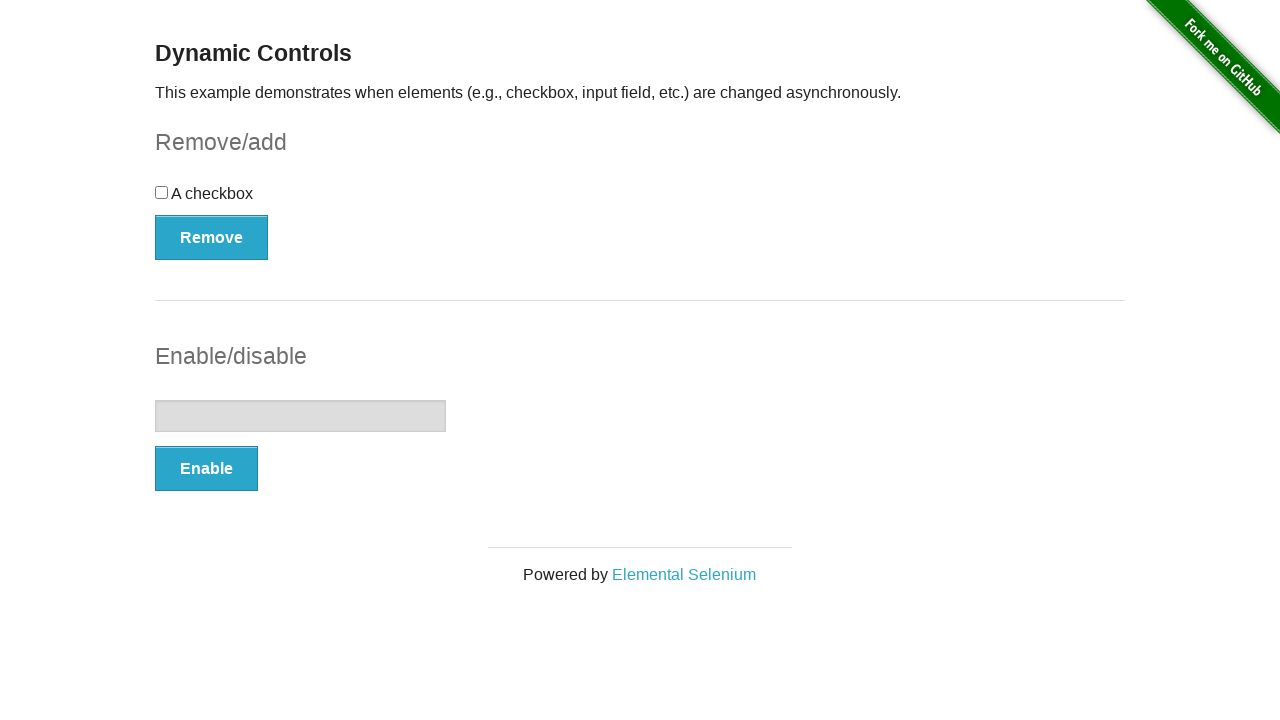

Navigated to dynamic controls page
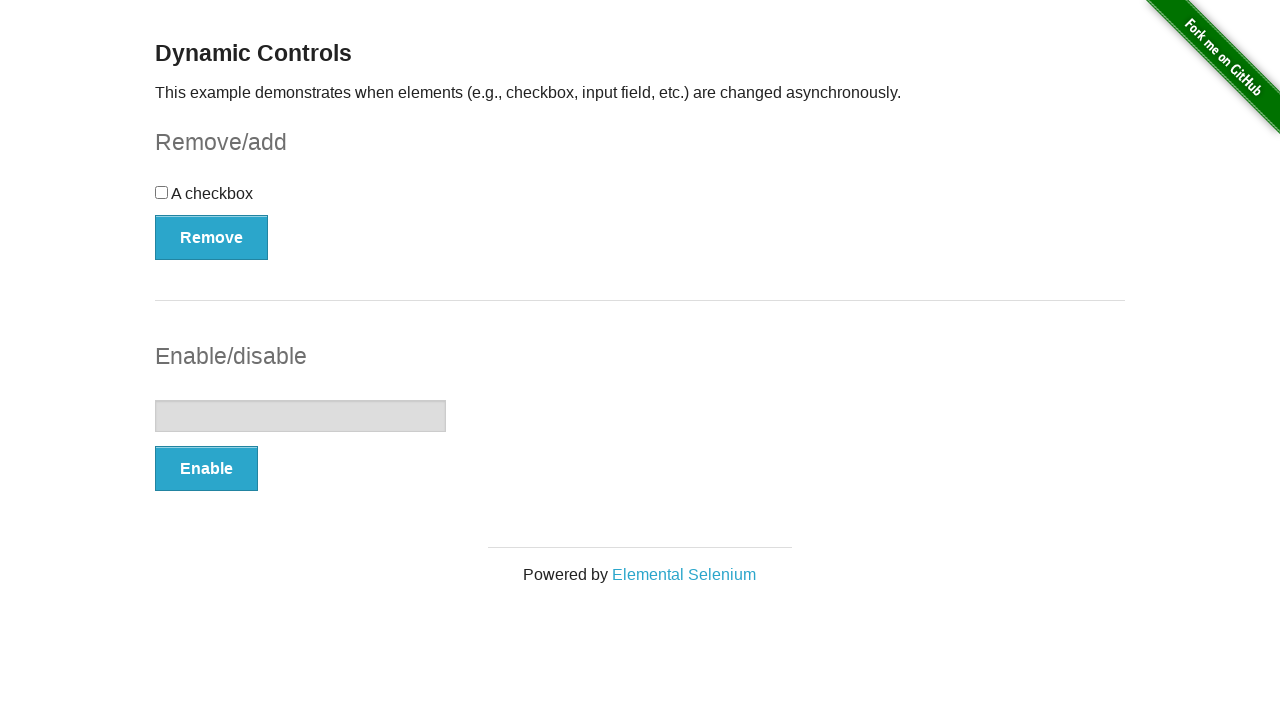

Checkbox is visible
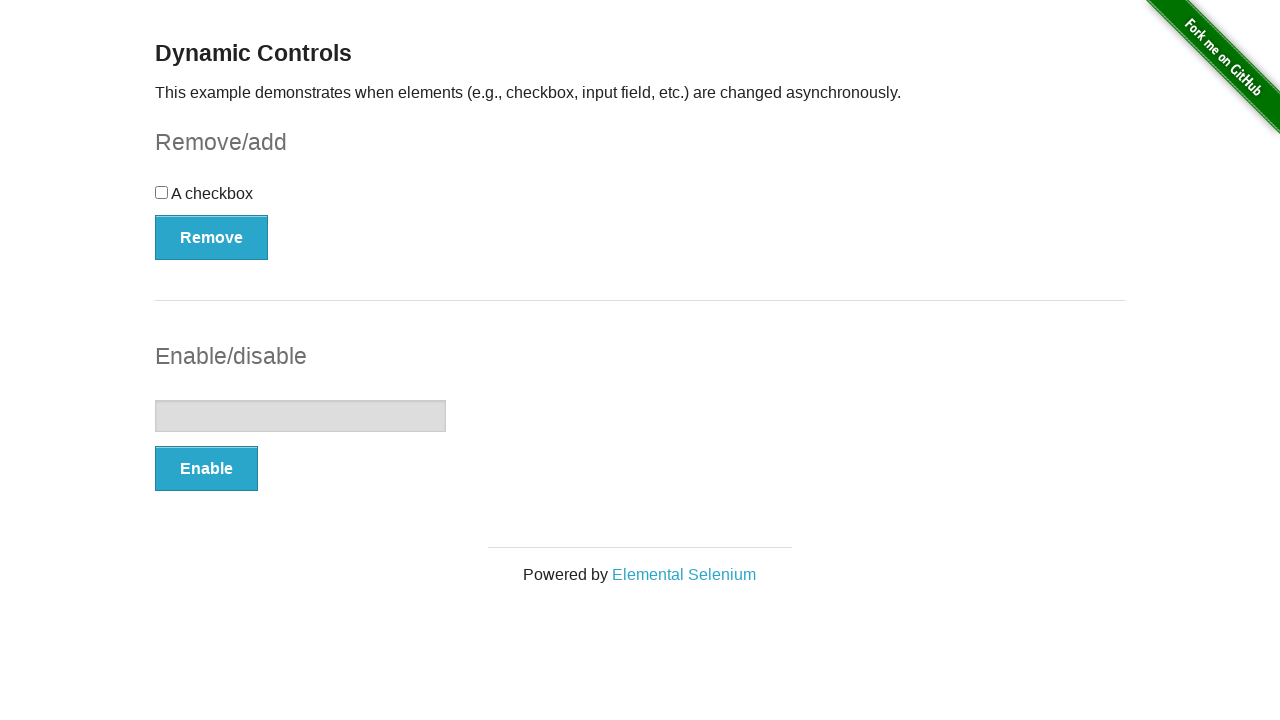

Clicked the Remove button to remove the checkbox at (212, 237) on div + button
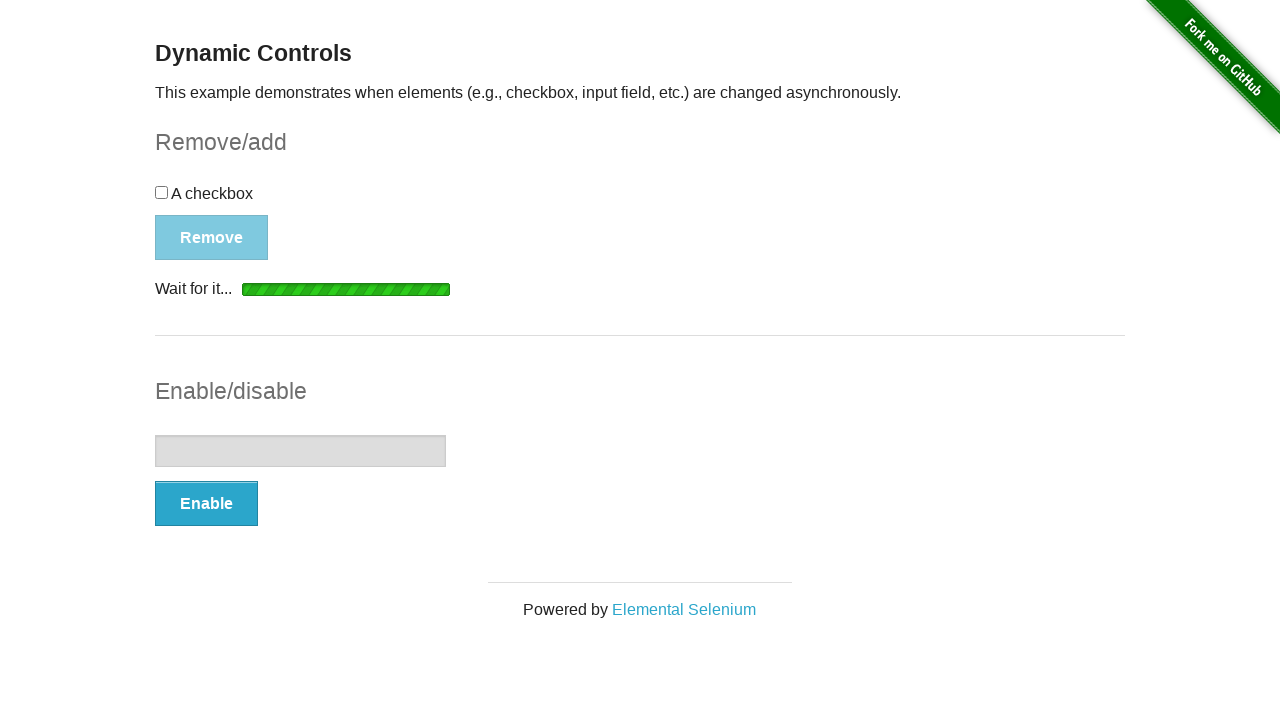

Checkbox has disappeared
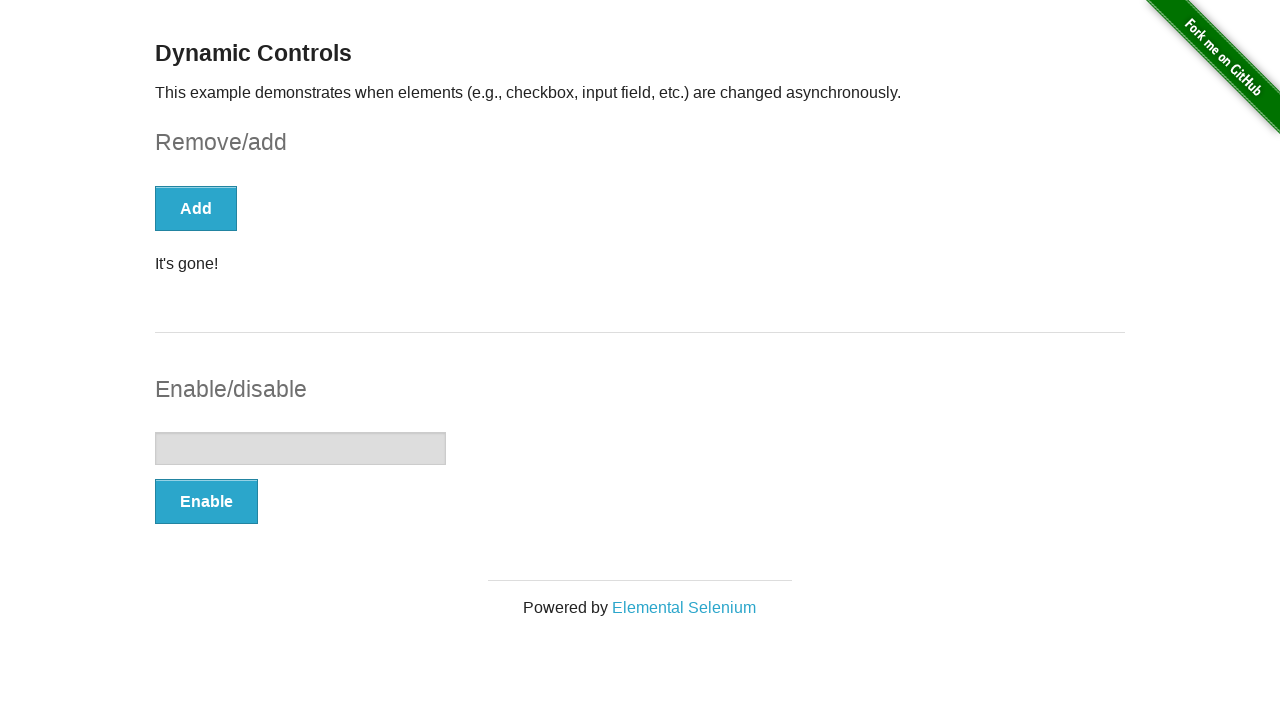

Message element is visible
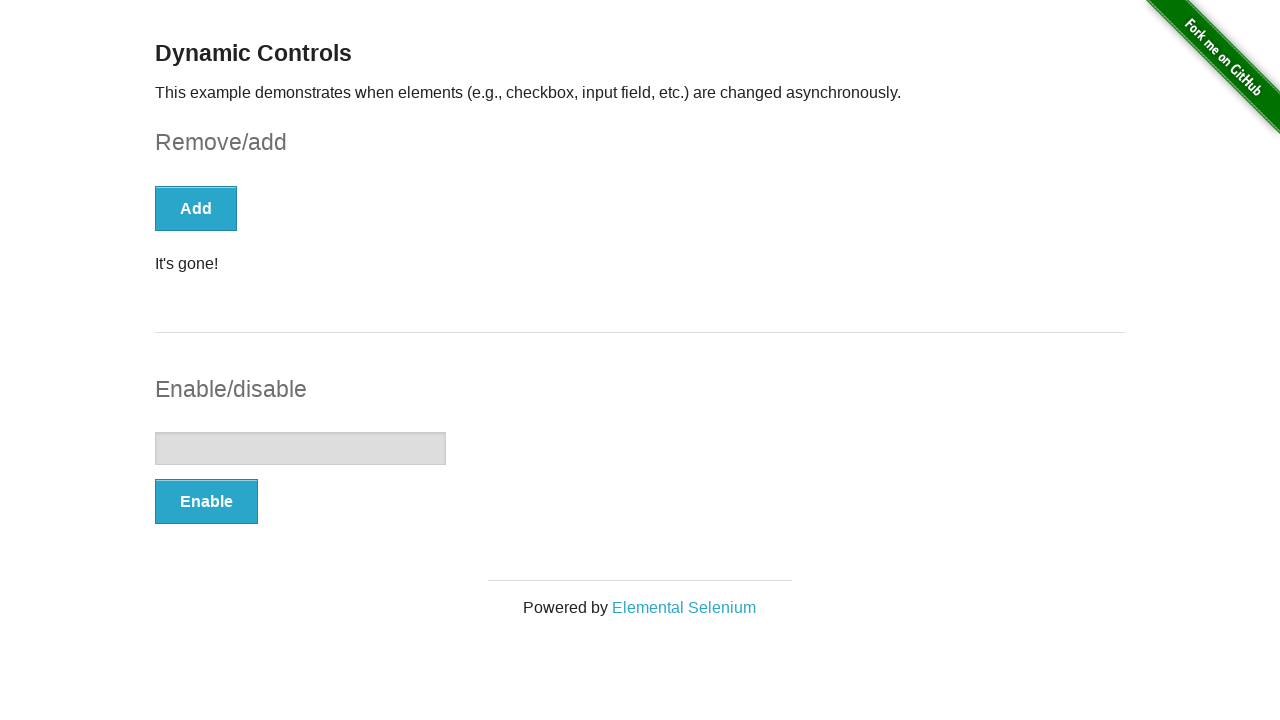

Verified 'It's gone!' message text
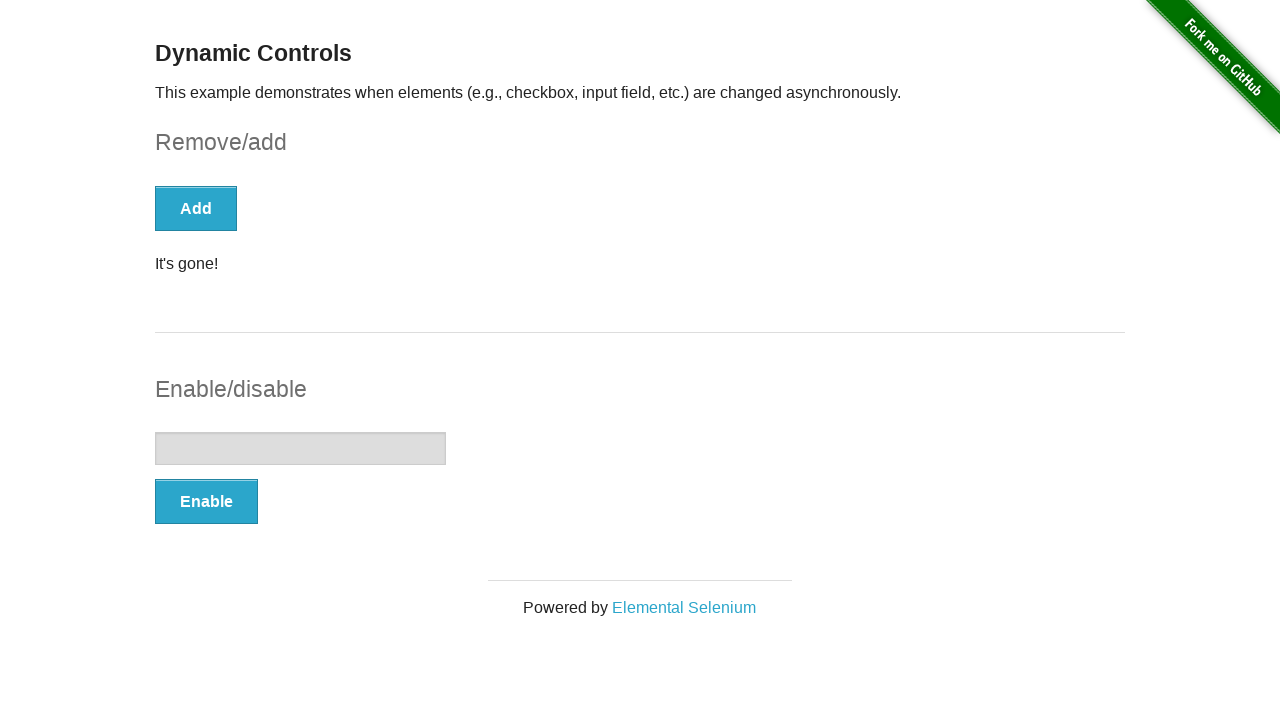

Clicked the Enable button to enable the input field at (206, 501) on input + button[type='button']
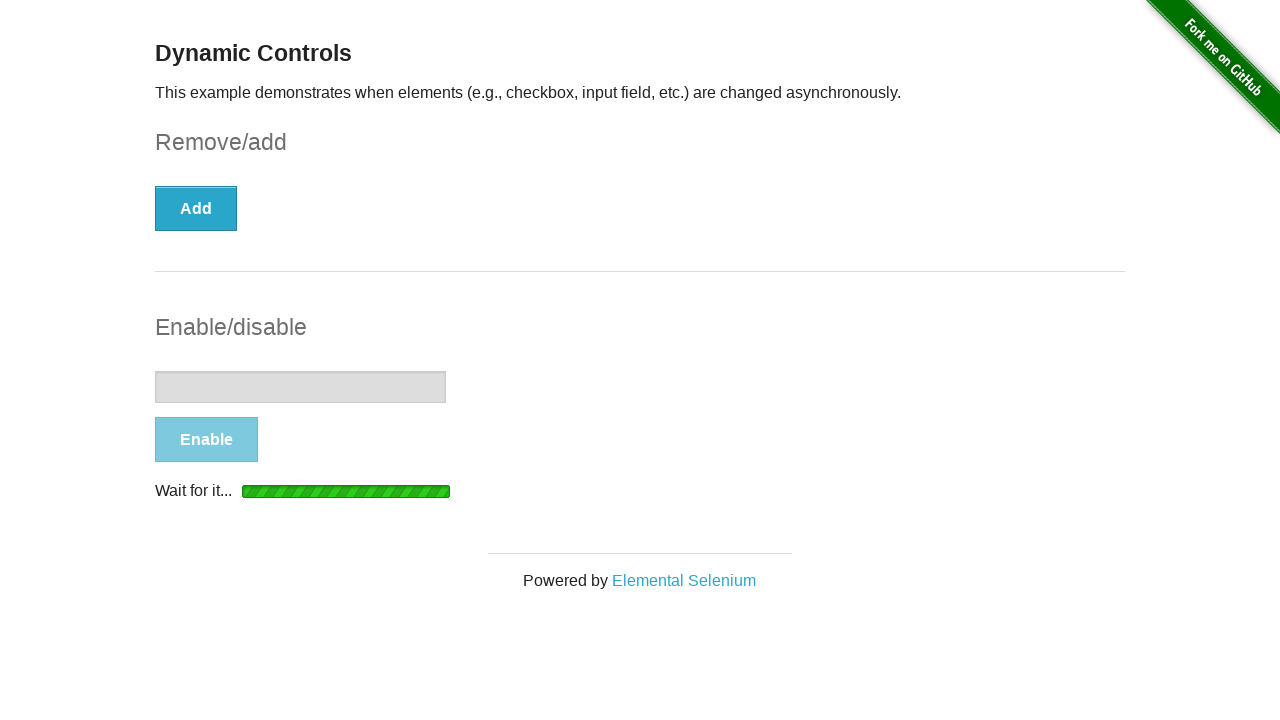

Verified 'It's enabled!' message is displayed
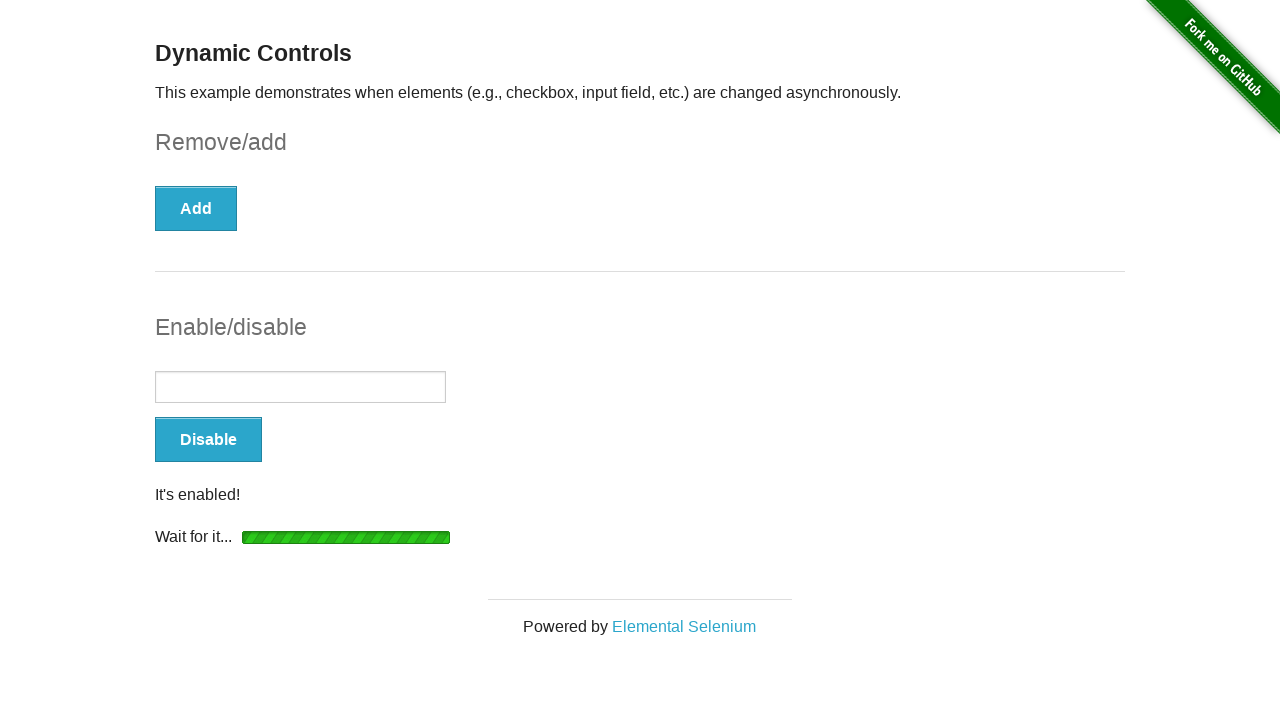

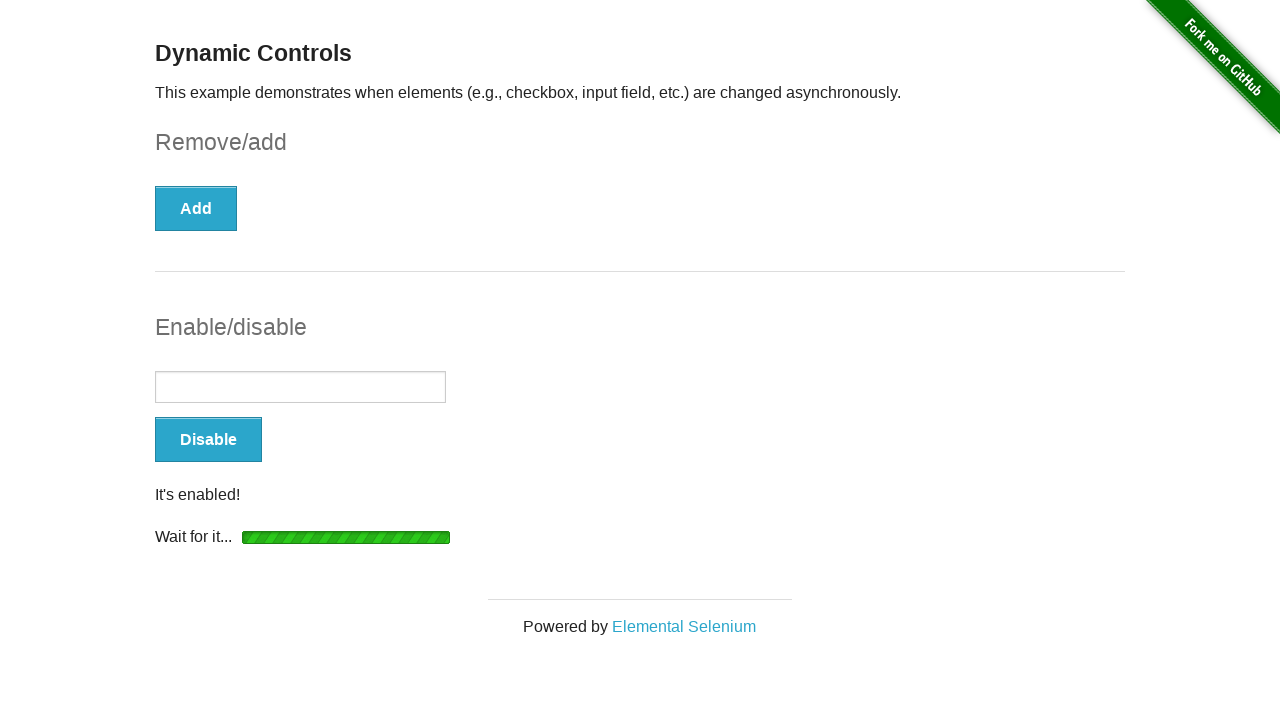